Tests key press functionality by sending various keyboard keys including ALT, ESCAPE, DELETE, and arrow keys

Starting URL: http://the-internet.herokuapp.com/key_presses

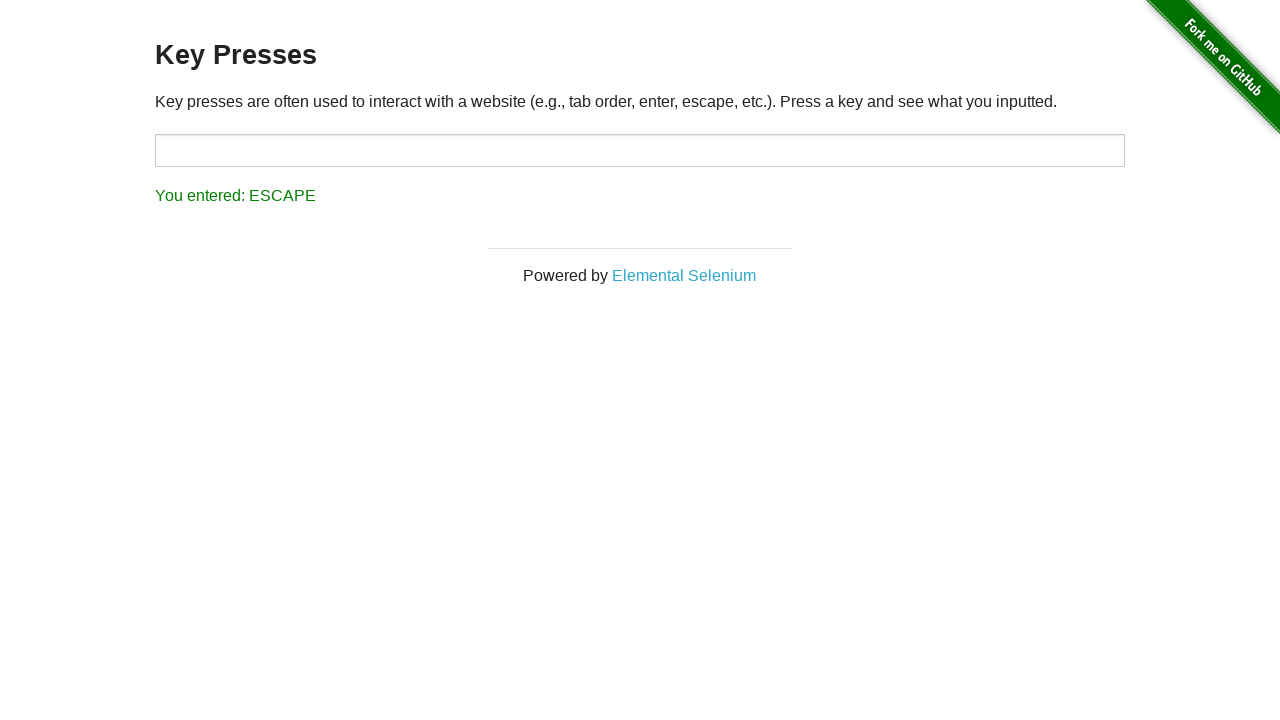

Waited for target element to load
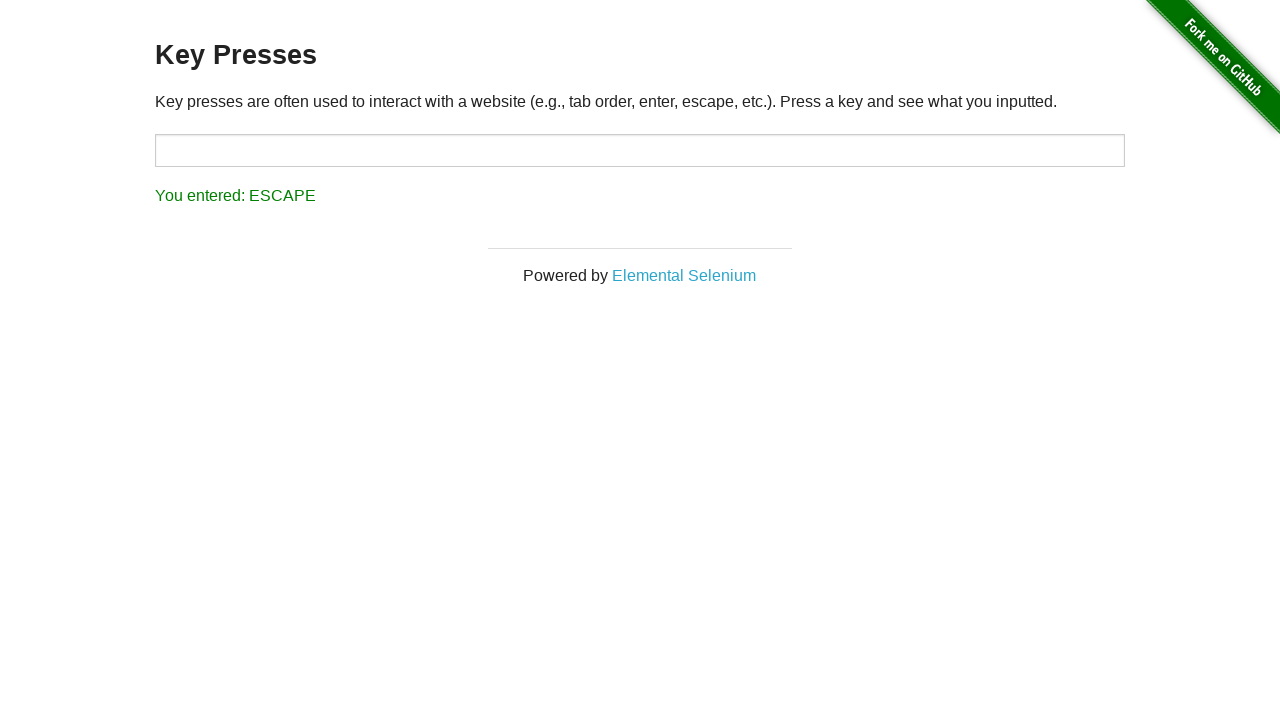

Pressed ALT key
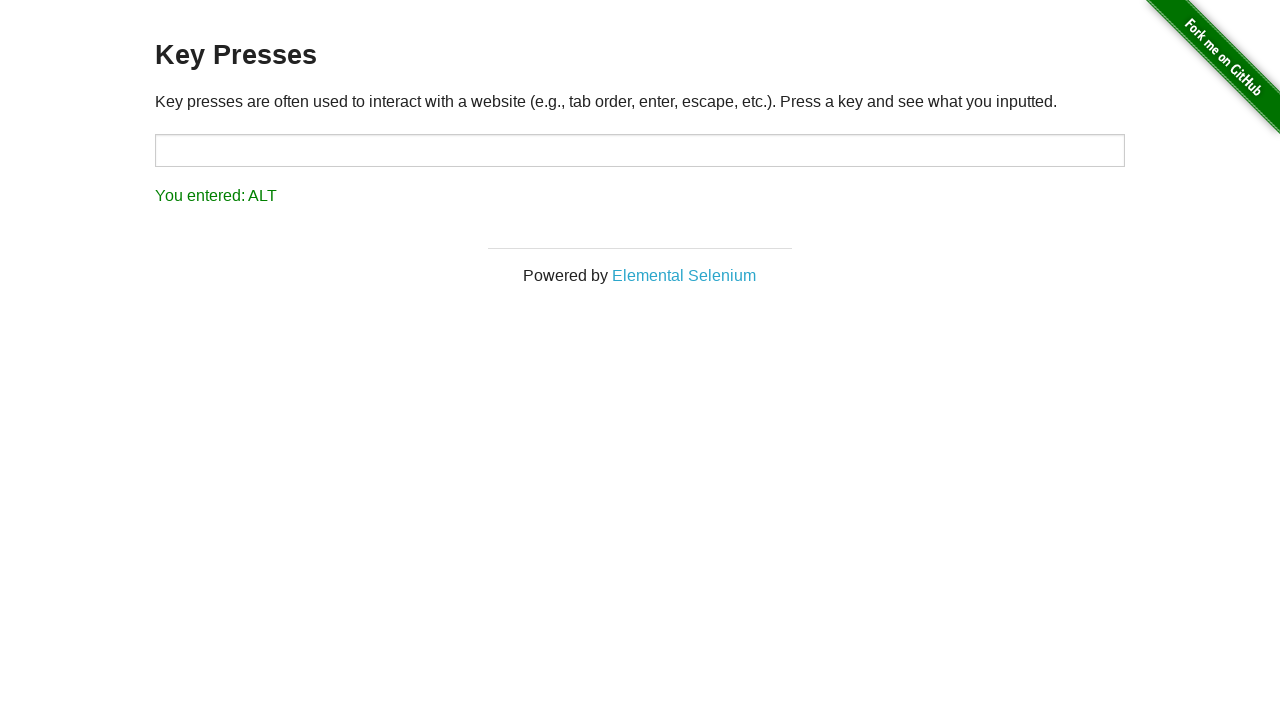

Pressed ESCAPE key
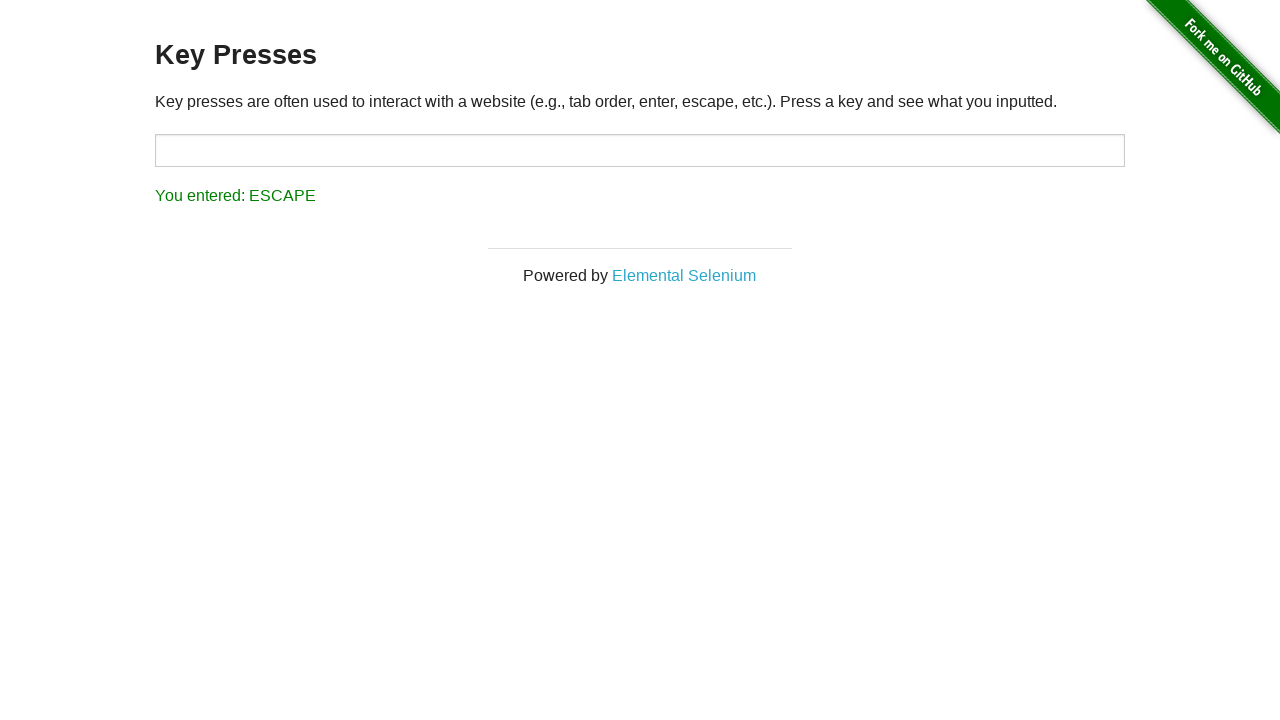

Pressed DELETE key
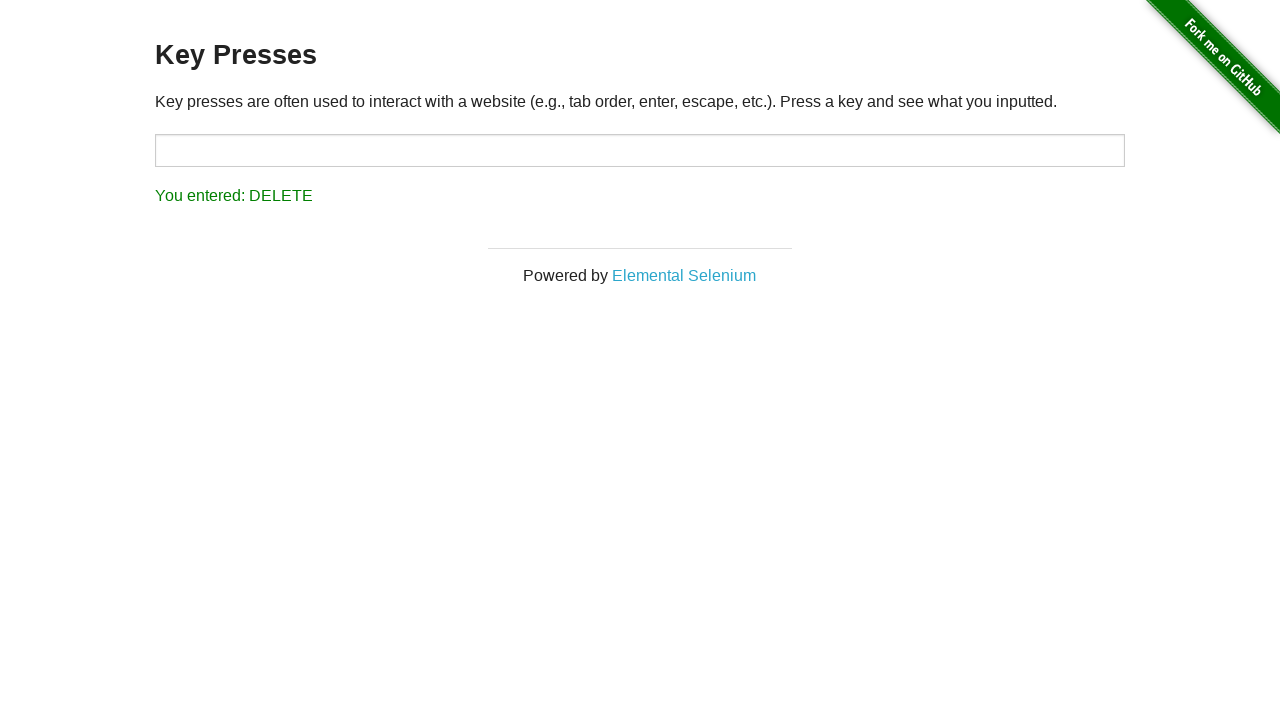

Pressed ARROW_LEFT key
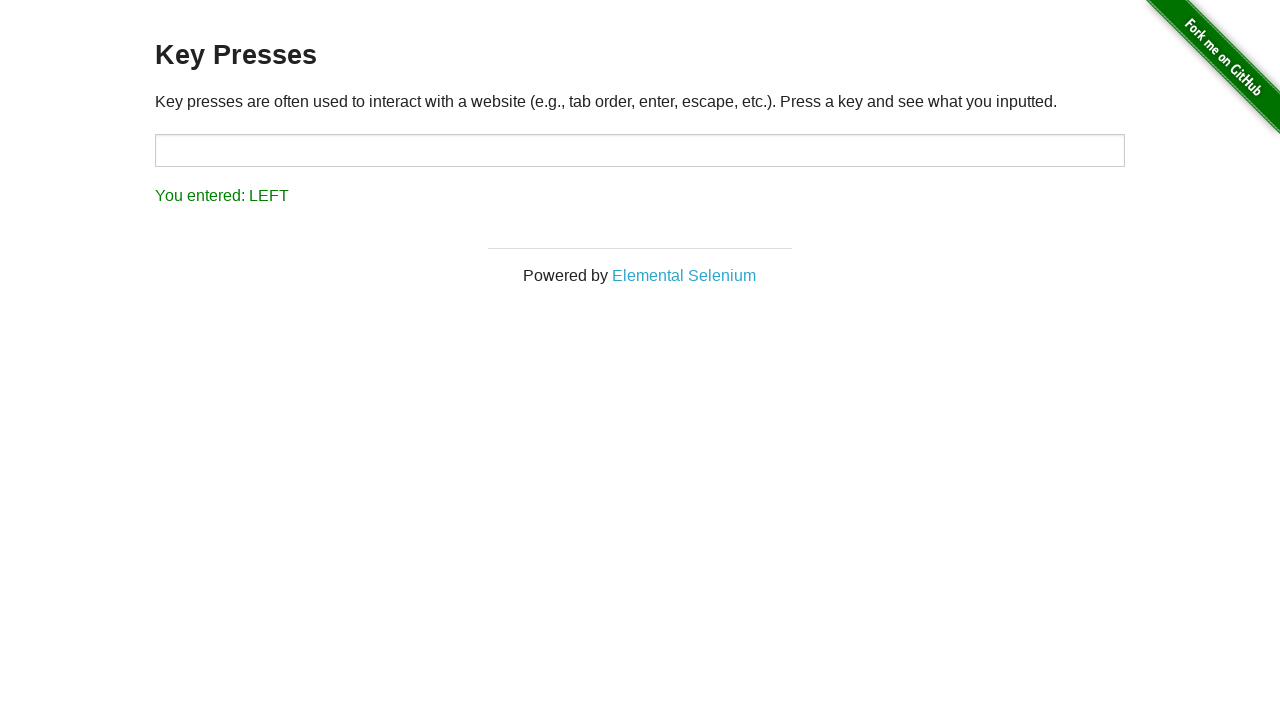

Pressed ARROW_LEFT key
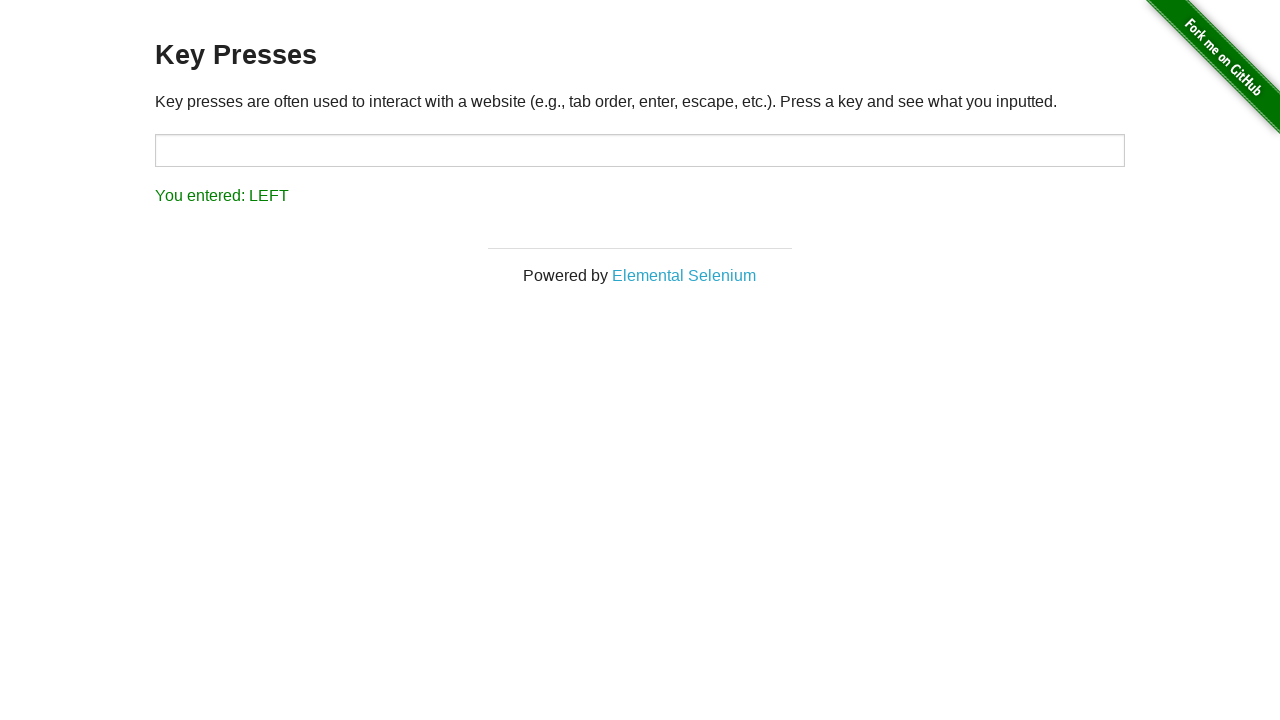

Pressed ARROW_RIGHT key
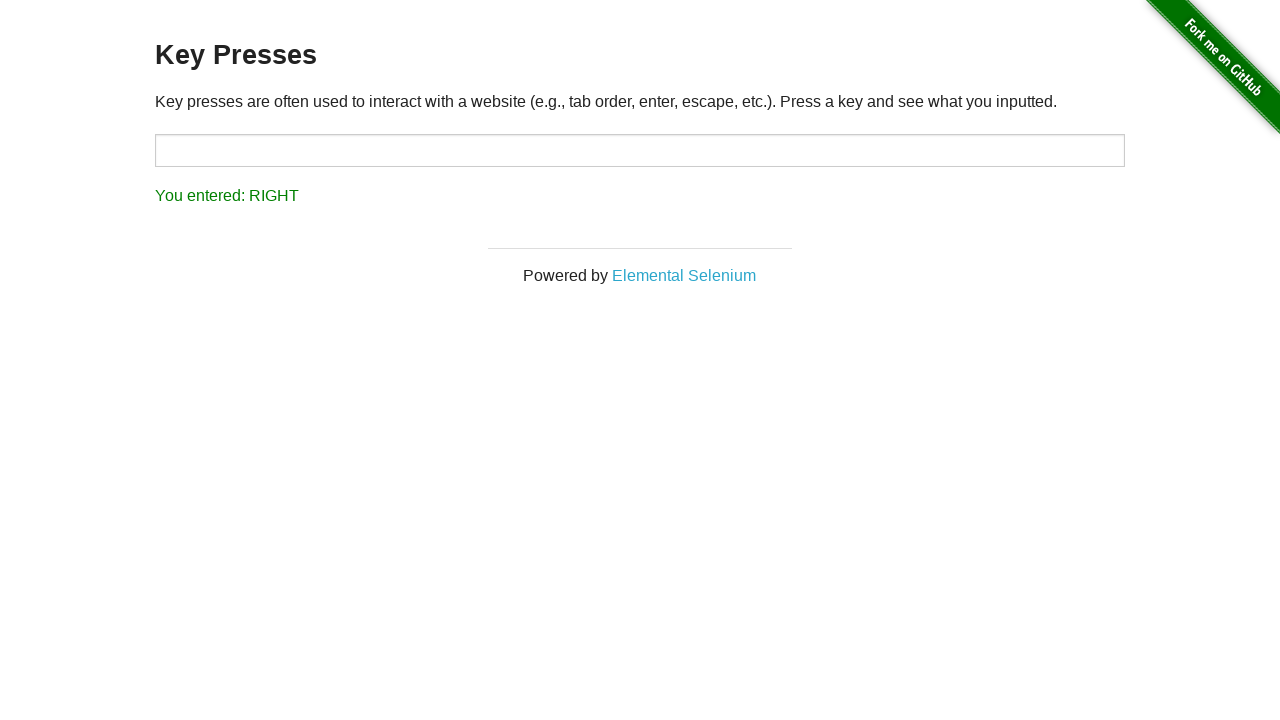

Typed '0ddddd' using keyboard
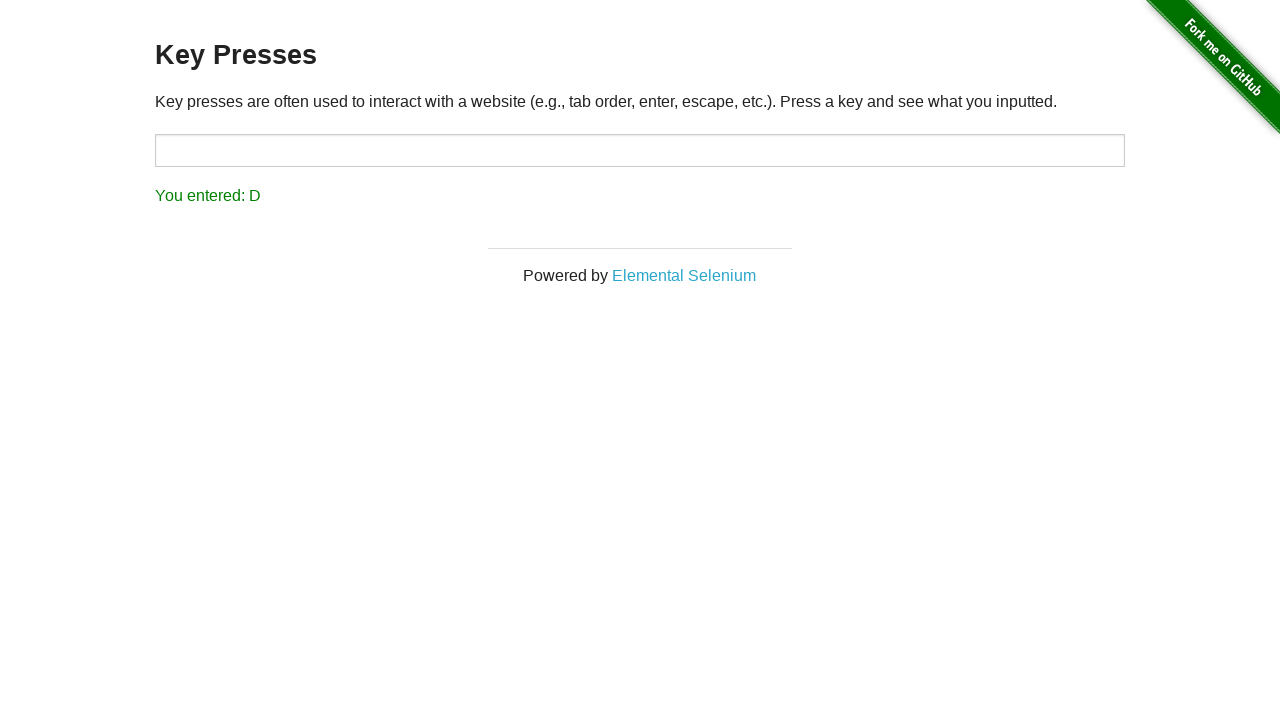

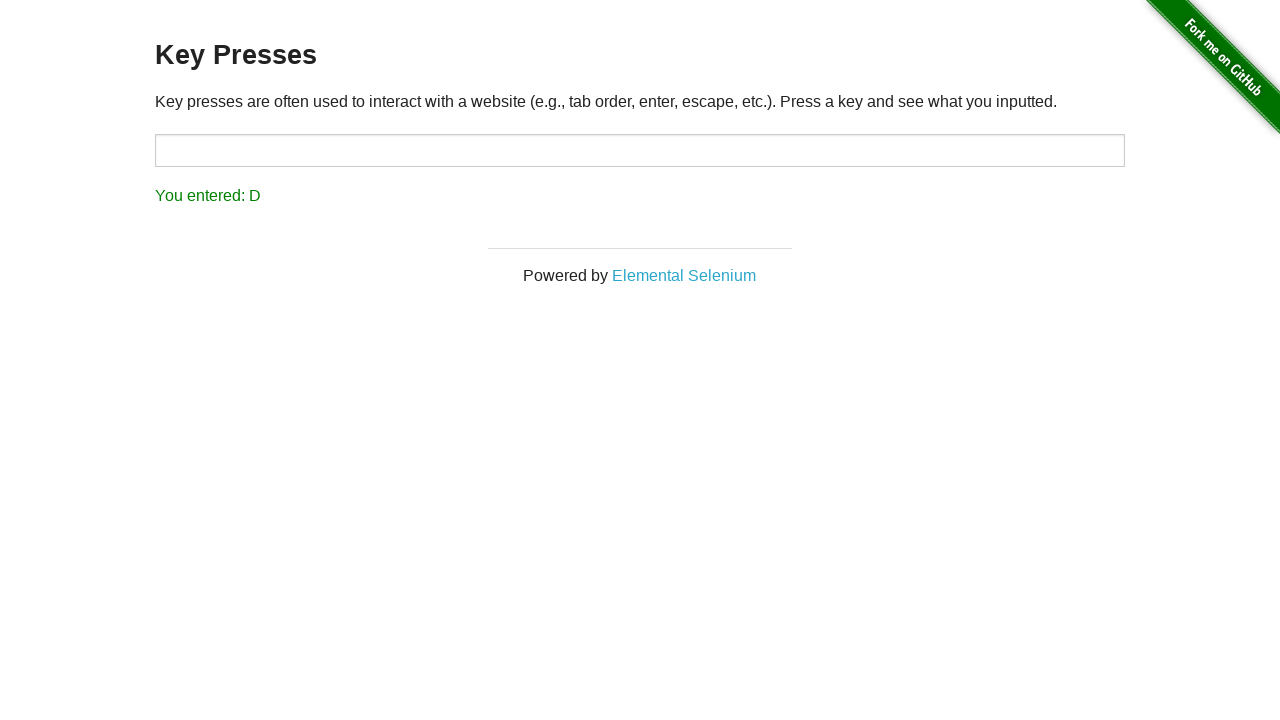